Launches a browser, navigates to YouTube, and maximizes the browser window

Starting URL: https://www.youtube.com

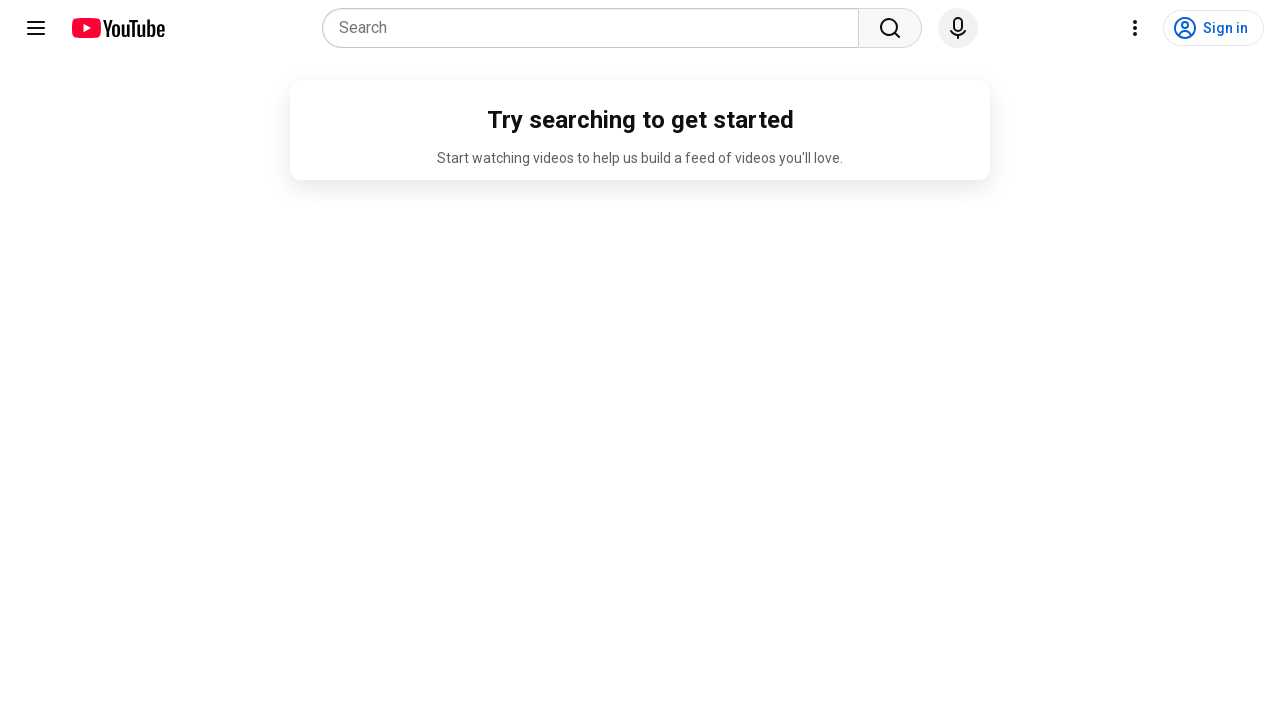

Set viewport size to 1920x1080 to maximize browser window
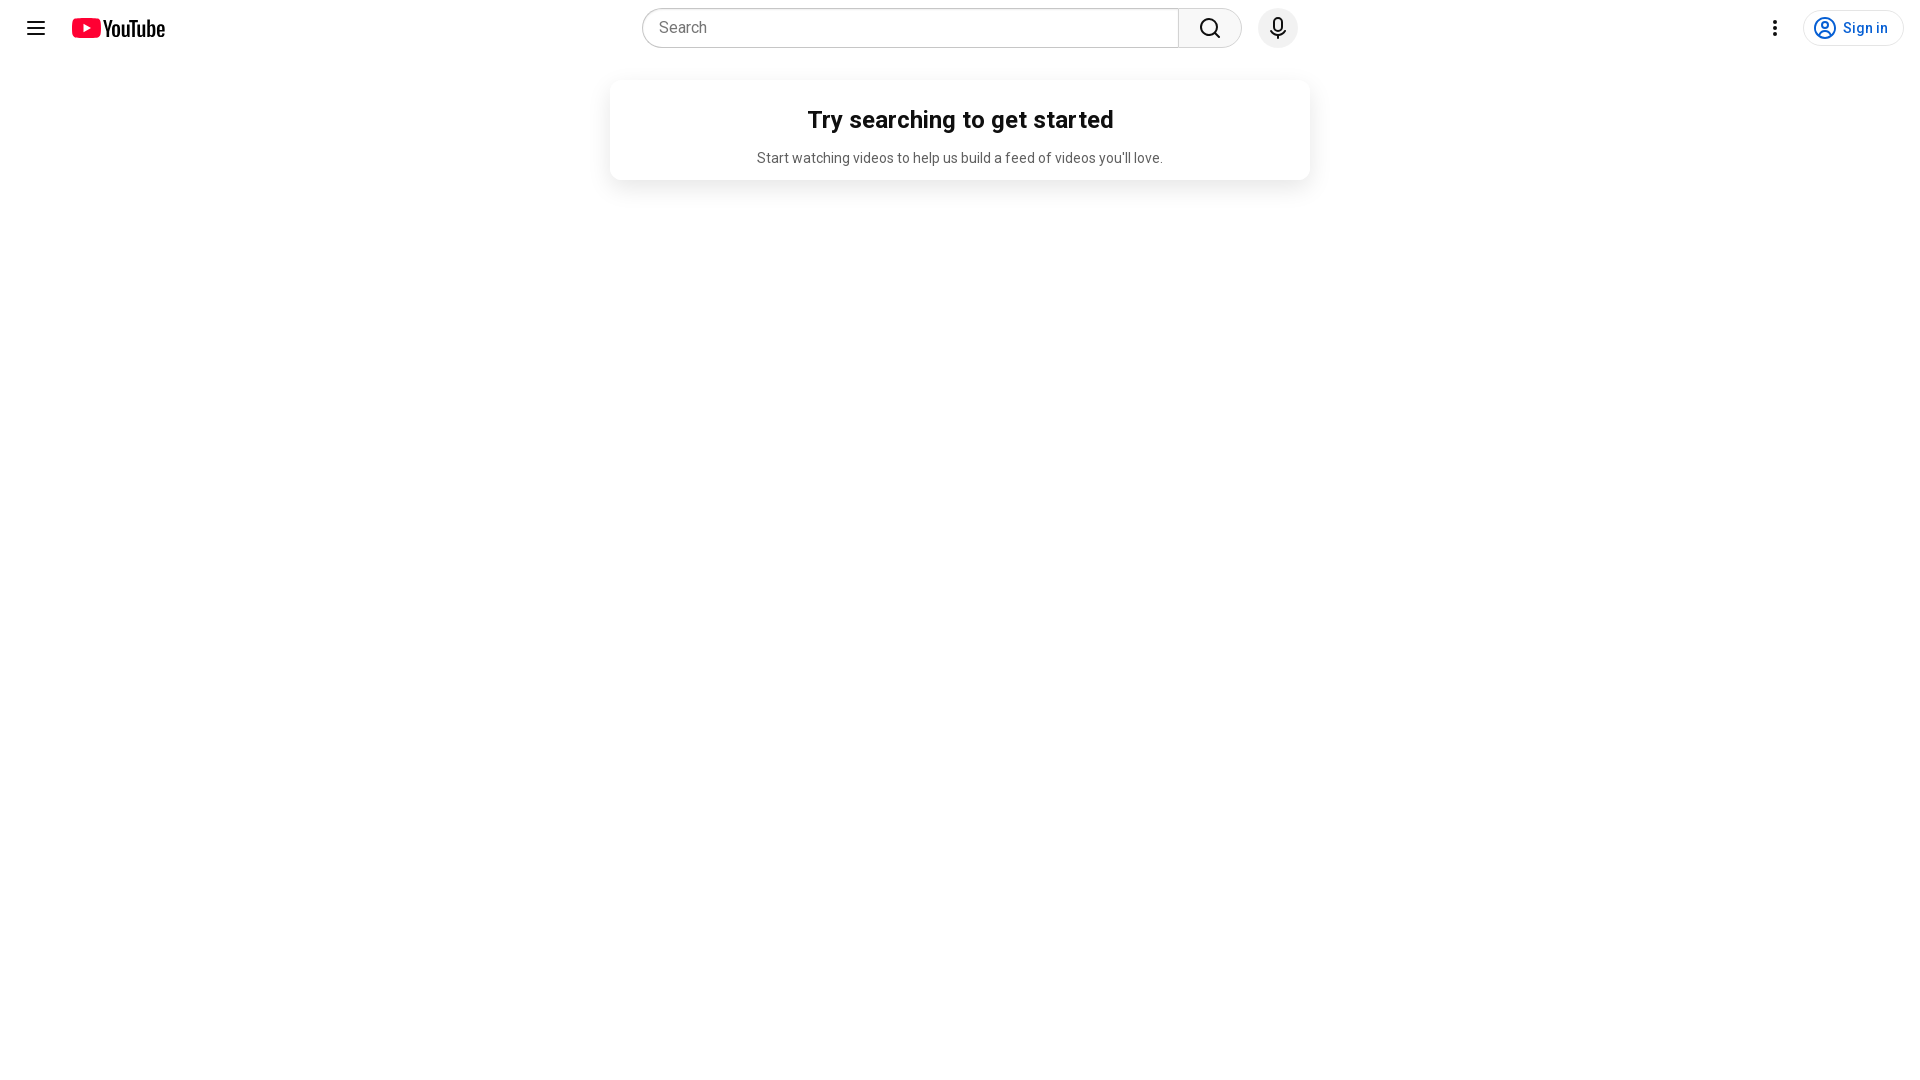

YouTube page loaded (domcontentloaded state reached)
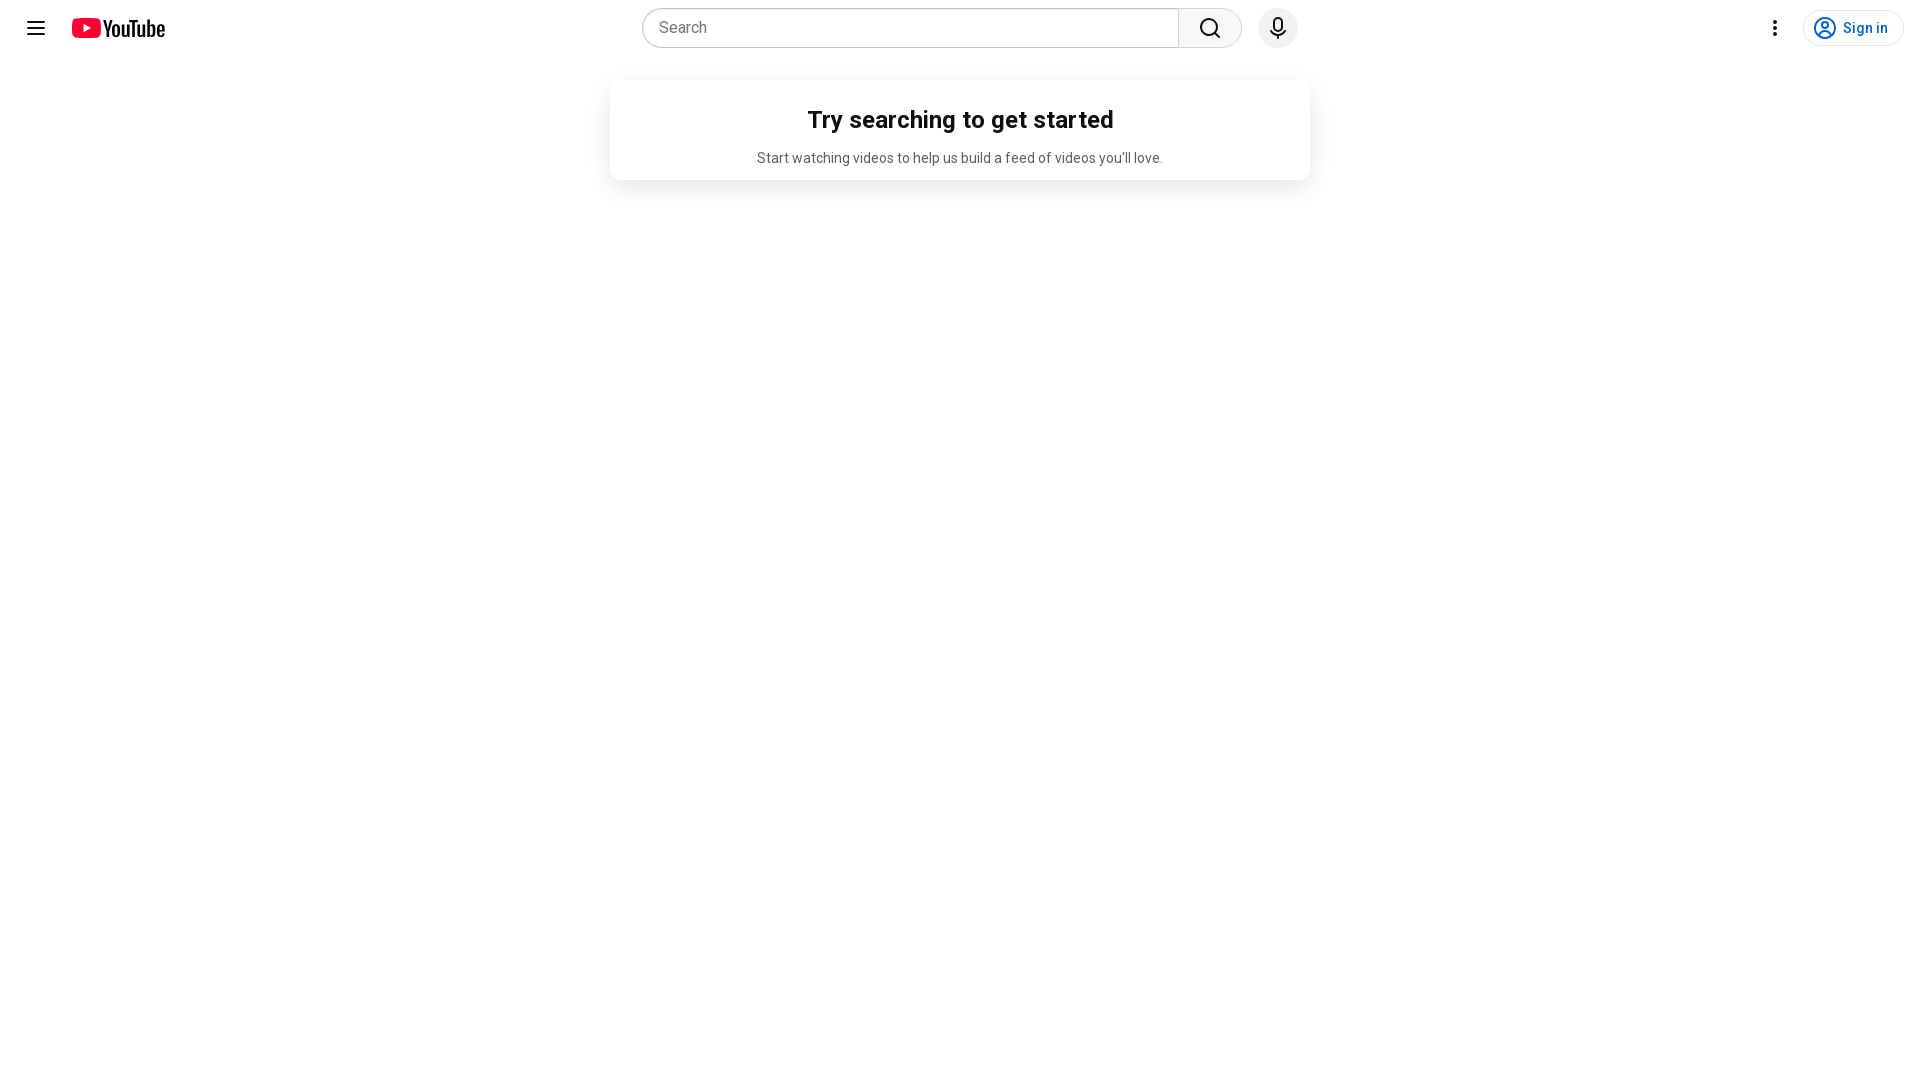

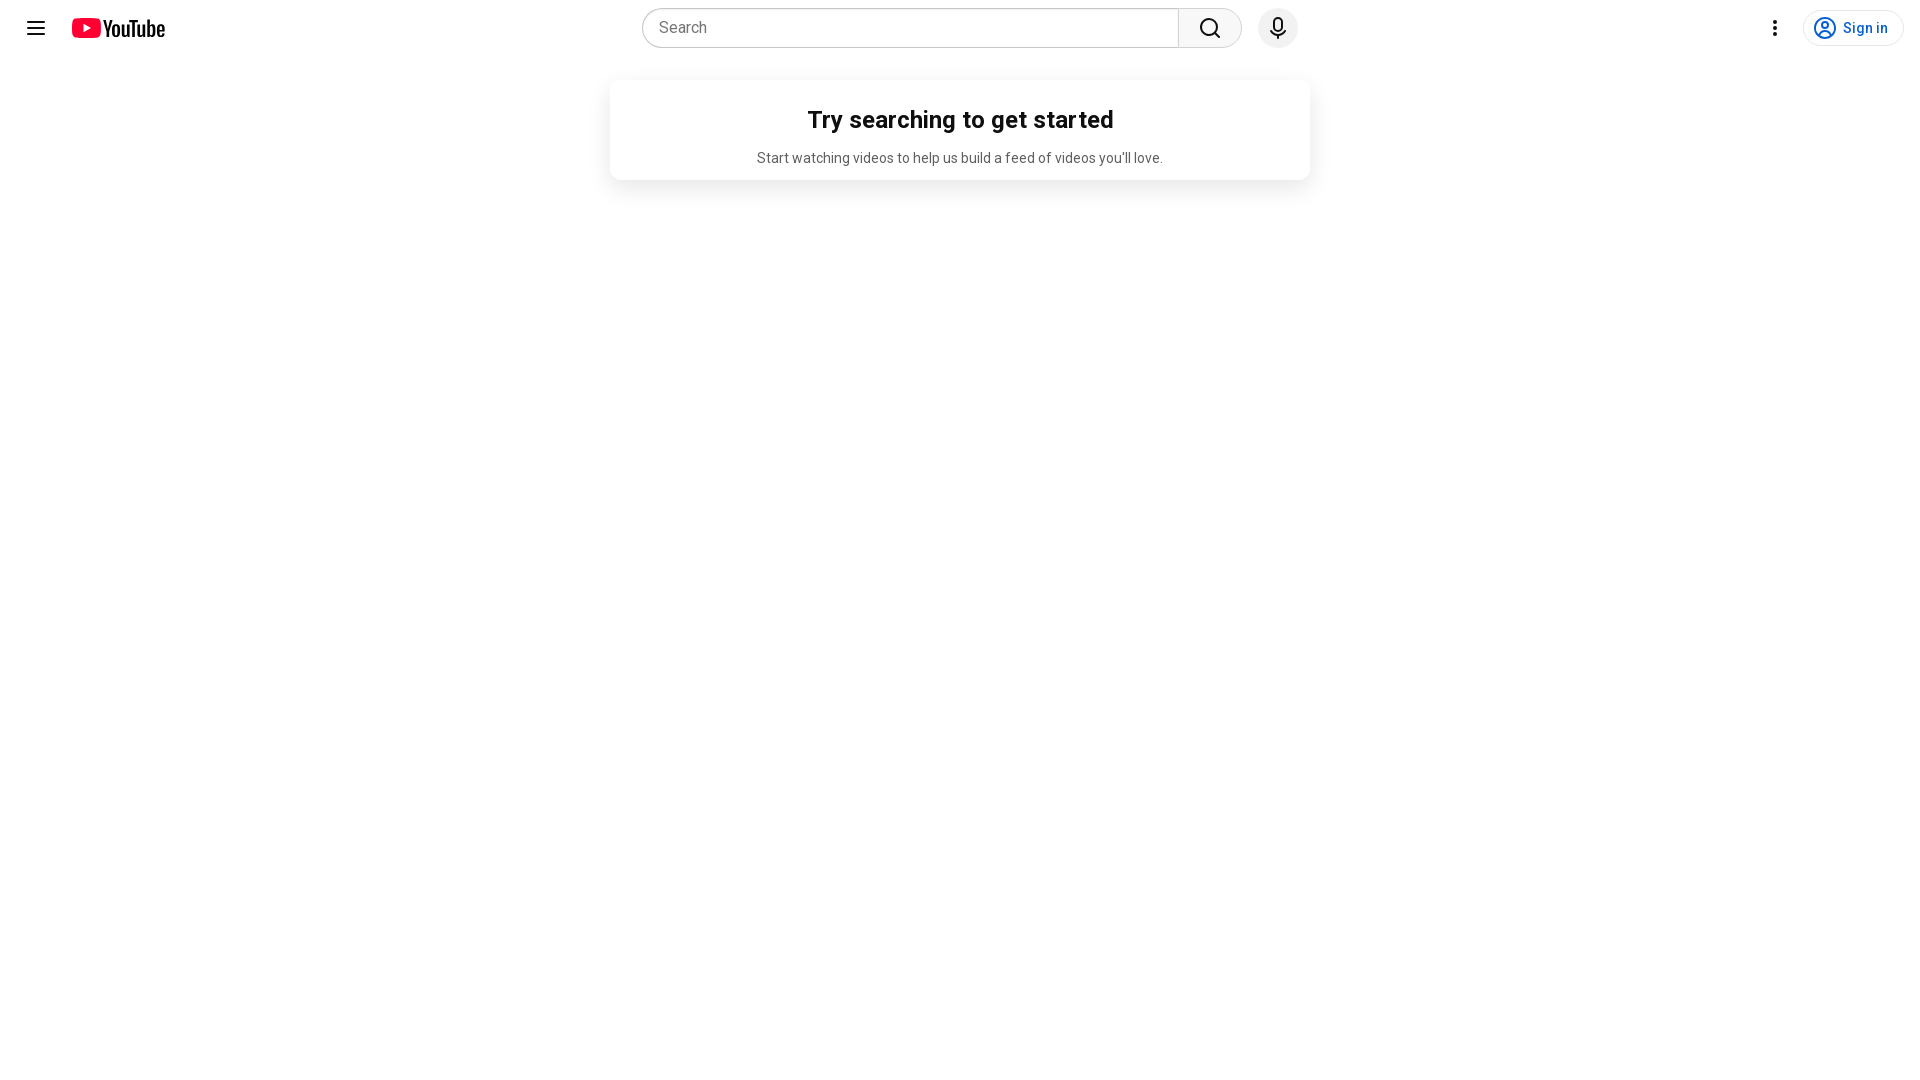